Navigates to W3Schools JavaScript tutorial page and clicks on a link in the main content area

Starting URL: https://www.w3schools.com/js/DEFAULT.asp

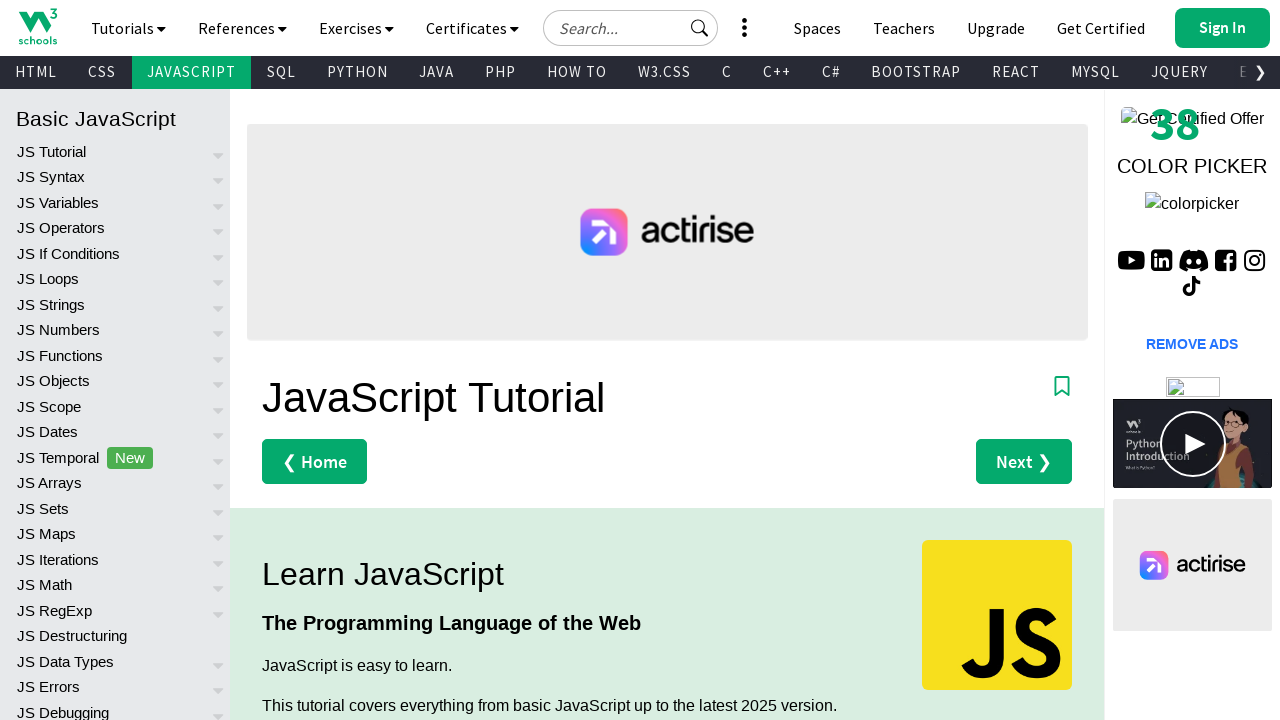

Navigated to W3Schools JavaScript tutorial page
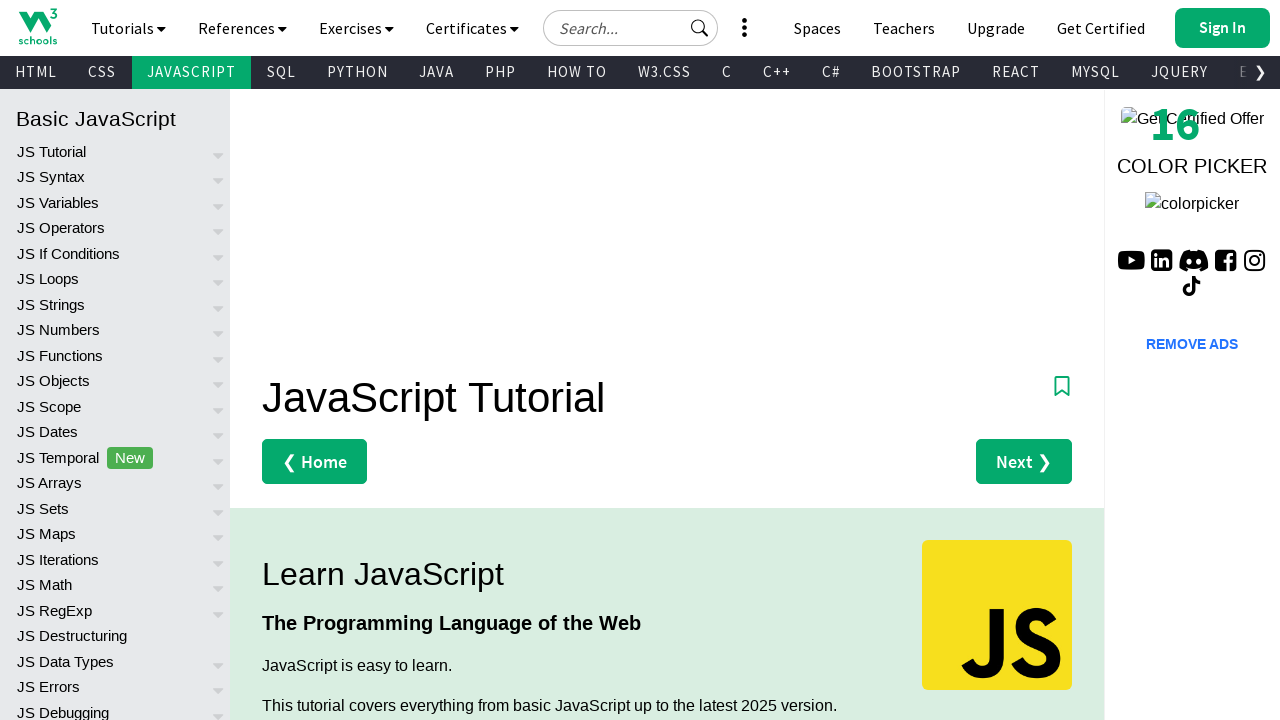

Clicked on link in main content area at (1024, 462) on xpath=//*[@id="main"]/div[2]/a[2]
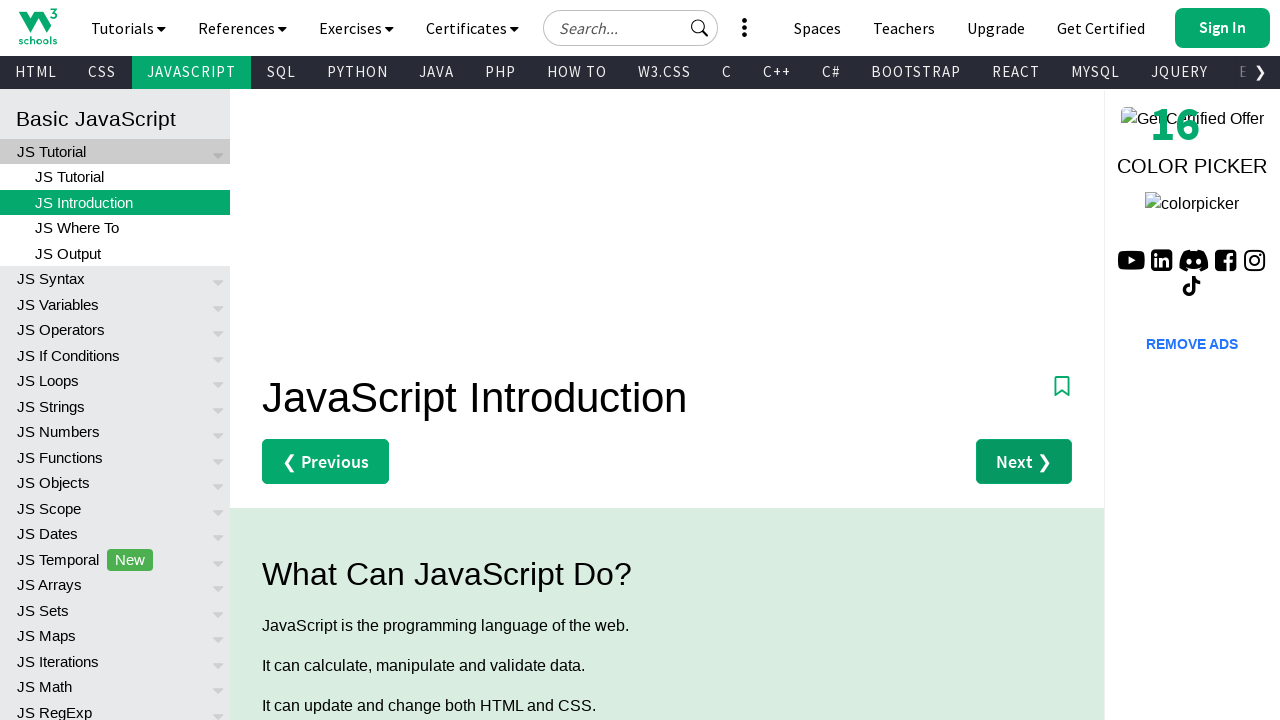

Page navigation completed and network idle
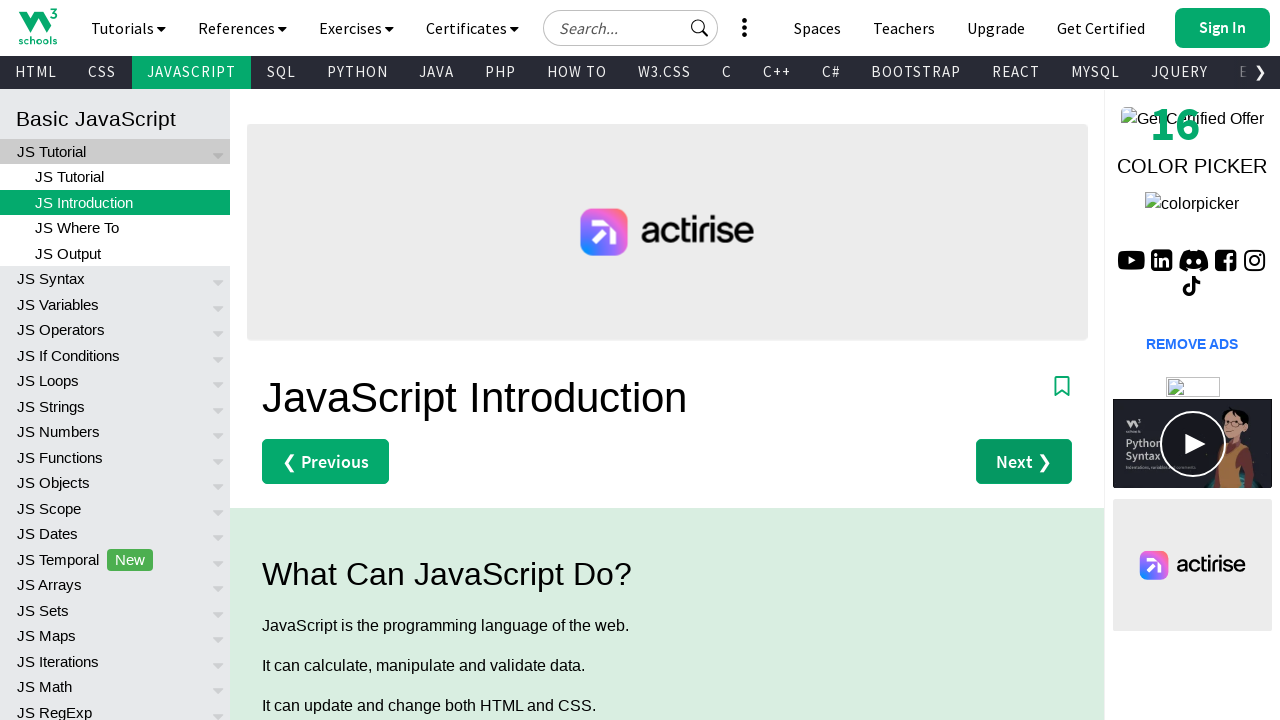

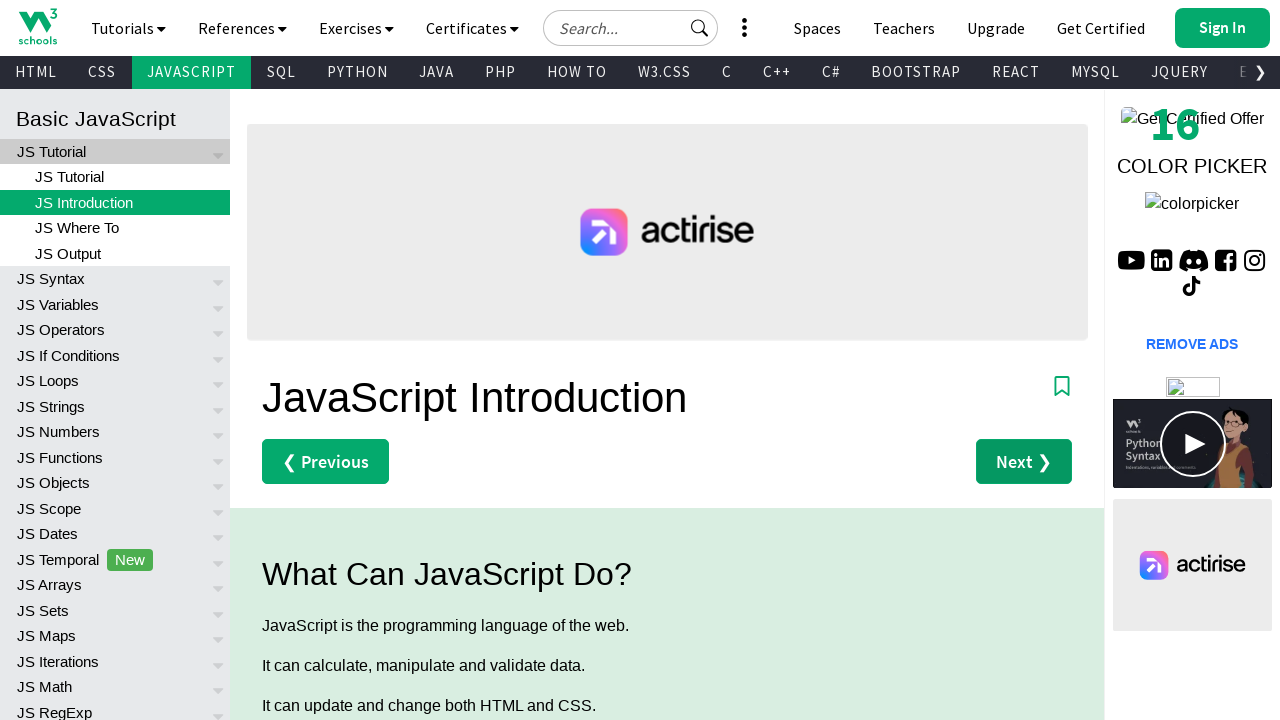